Tests footer navigation by counting links in different sections and opening all links in the first footer column in new tabs, then retrieving their titles

Starting URL: https://www.rahulshettyacademy.com/AutomationPractice/

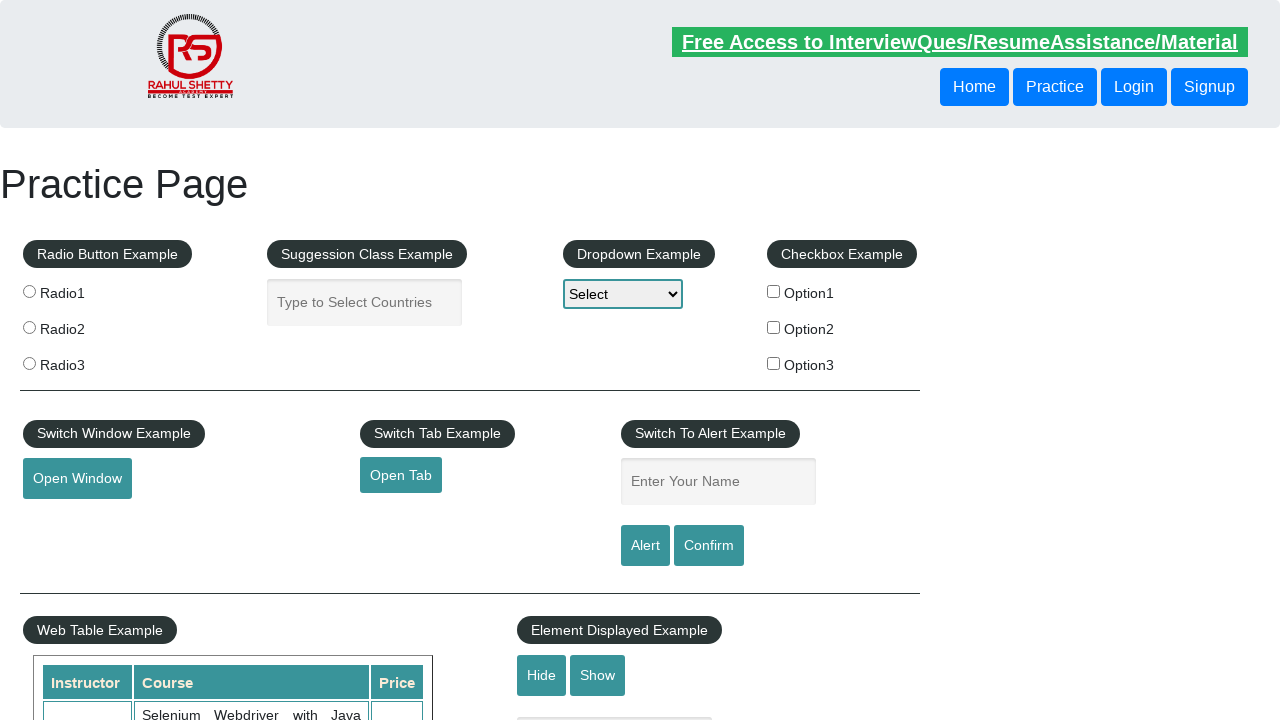

Located all links on page - Total: 27
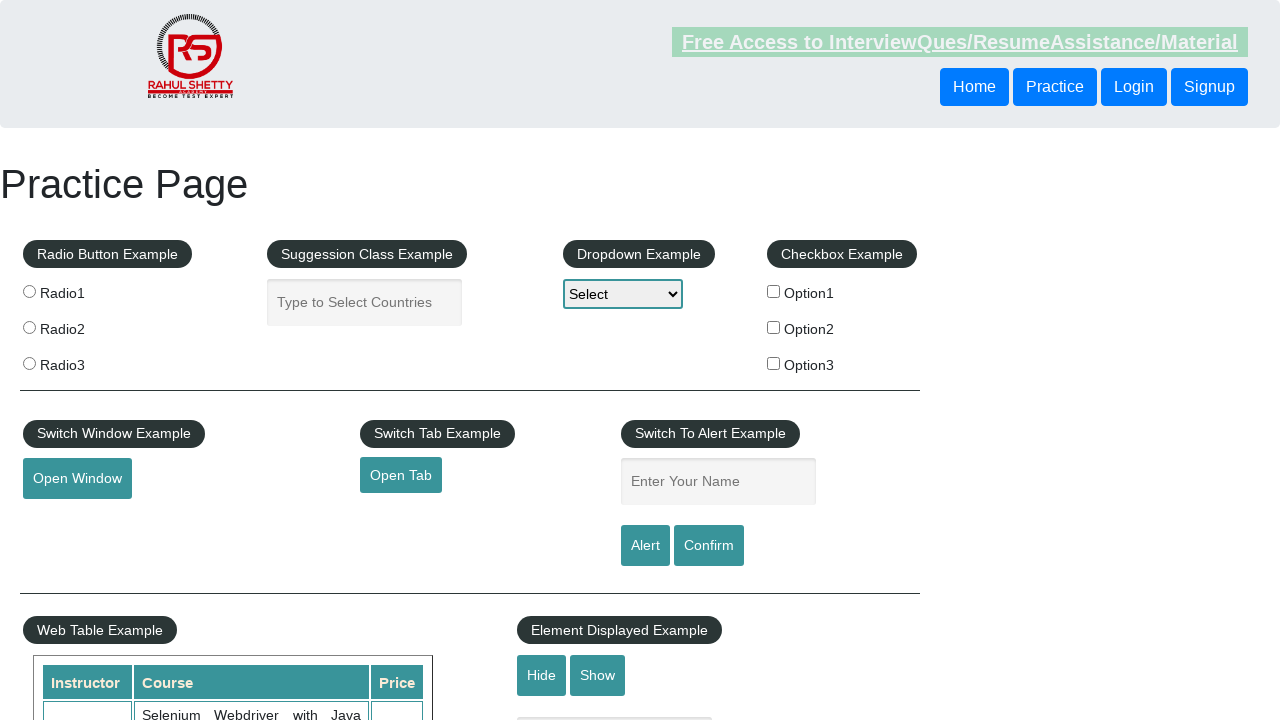

Located footer section (#gf-BIG)
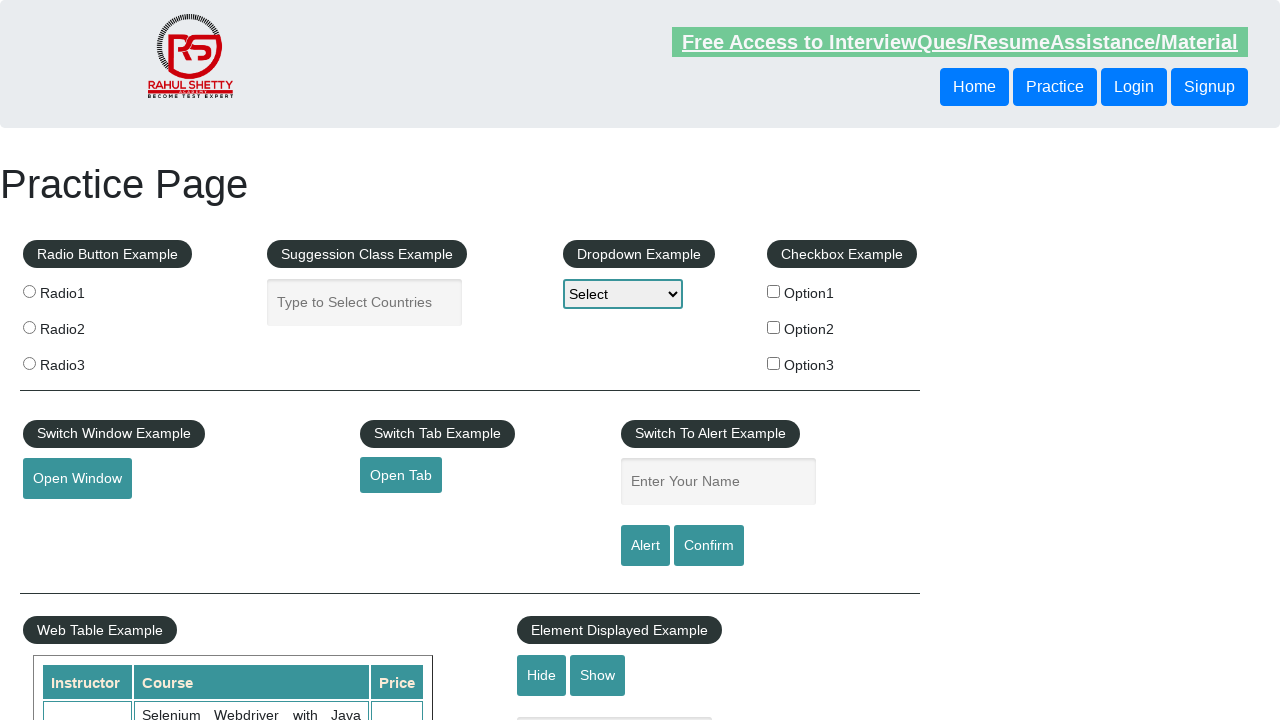

Located footer links - Total: 20
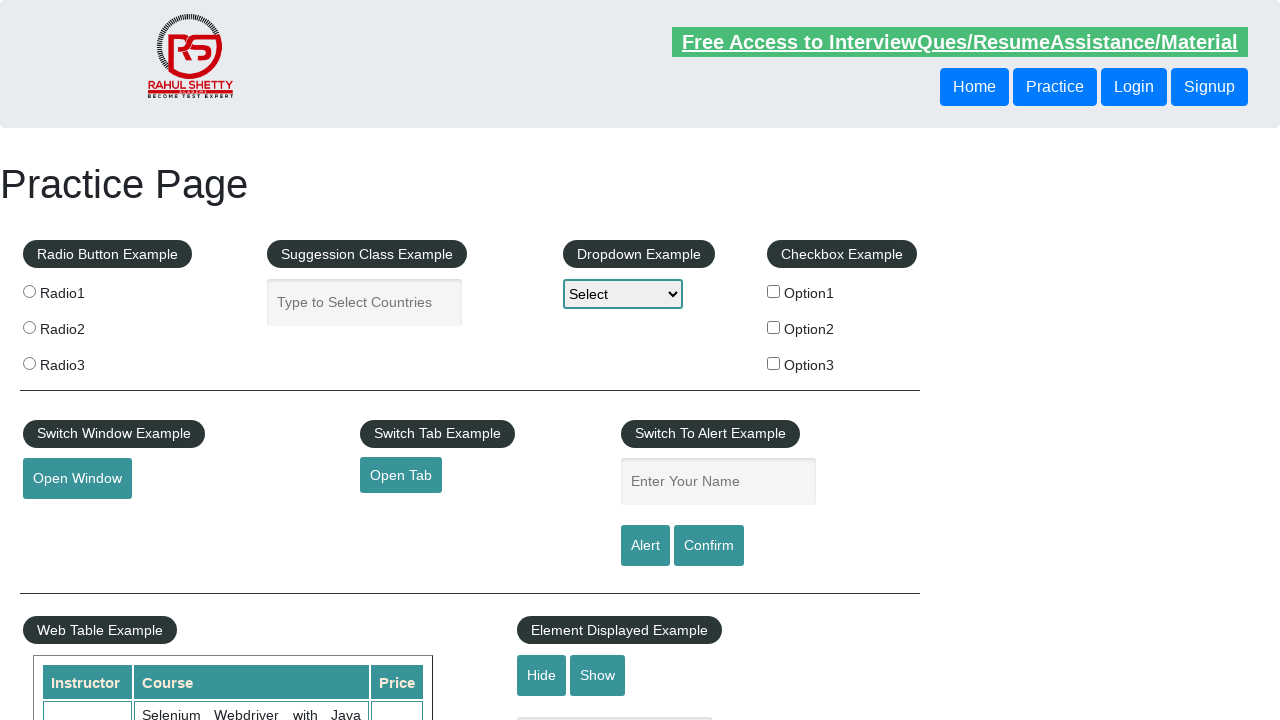

Located first footer column
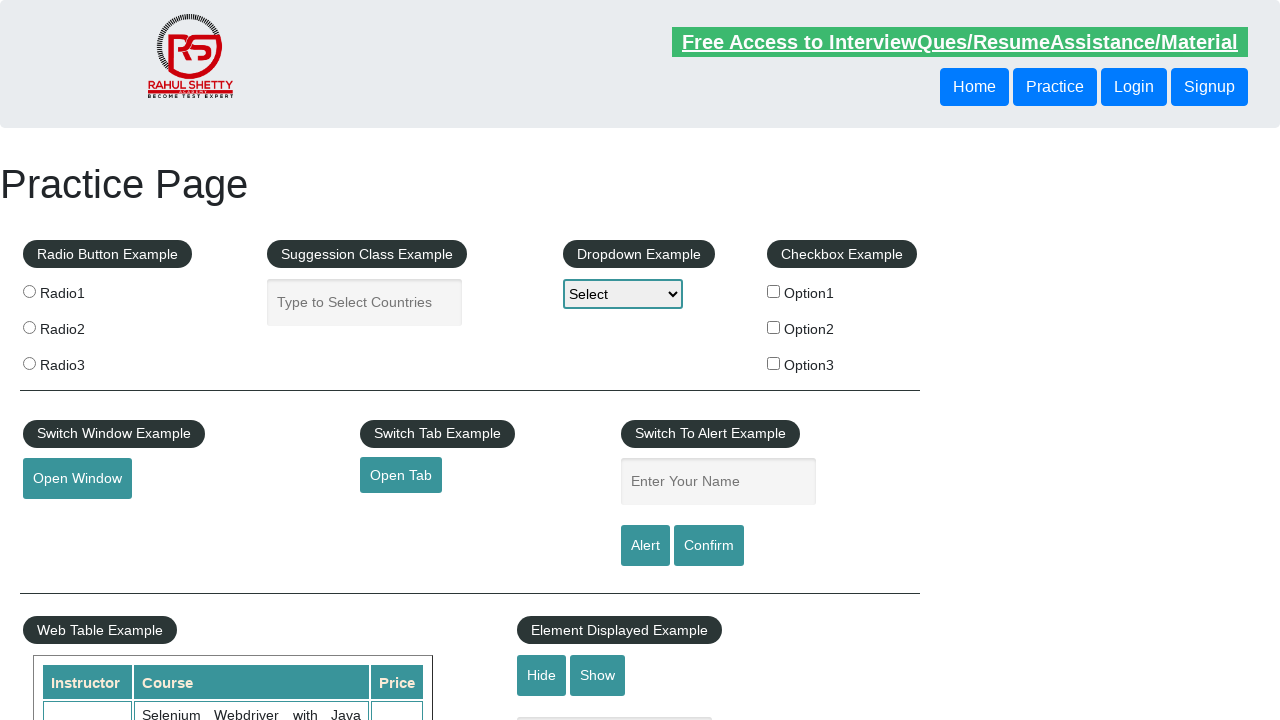

Located first column links - Total: 5
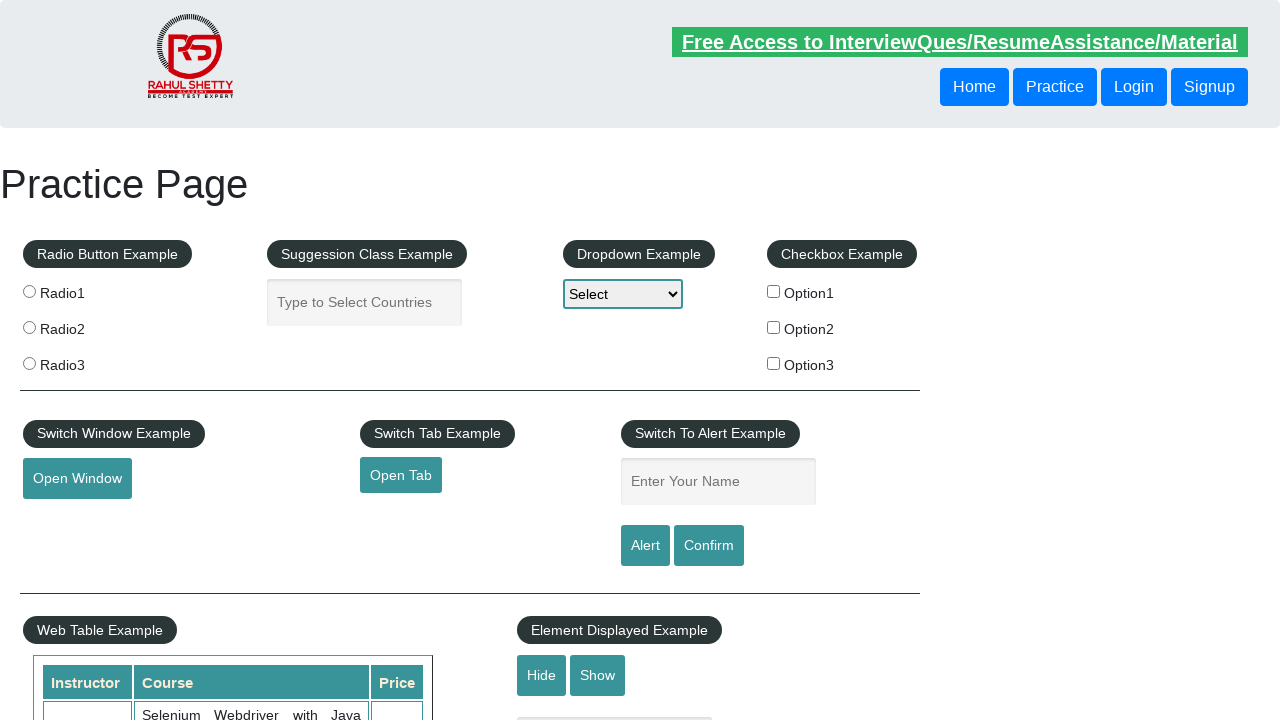

Opened first column link 1 in new tab using Ctrl+Click at (68, 520) on #gf-BIG >> xpath=//table/tbody/tr/td[1]/ul >> a >> nth=1
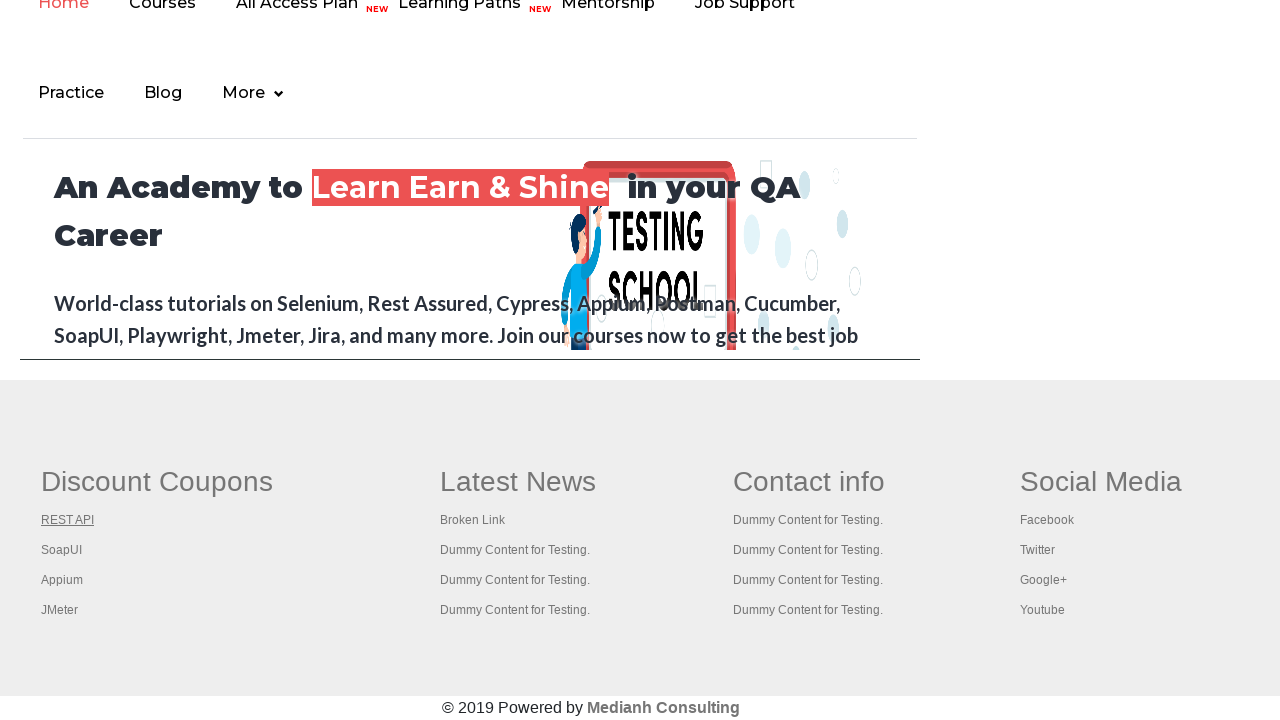

Opened first column link 2 in new tab using Ctrl+Click at (62, 550) on #gf-BIG >> xpath=//table/tbody/tr/td[1]/ul >> a >> nth=2
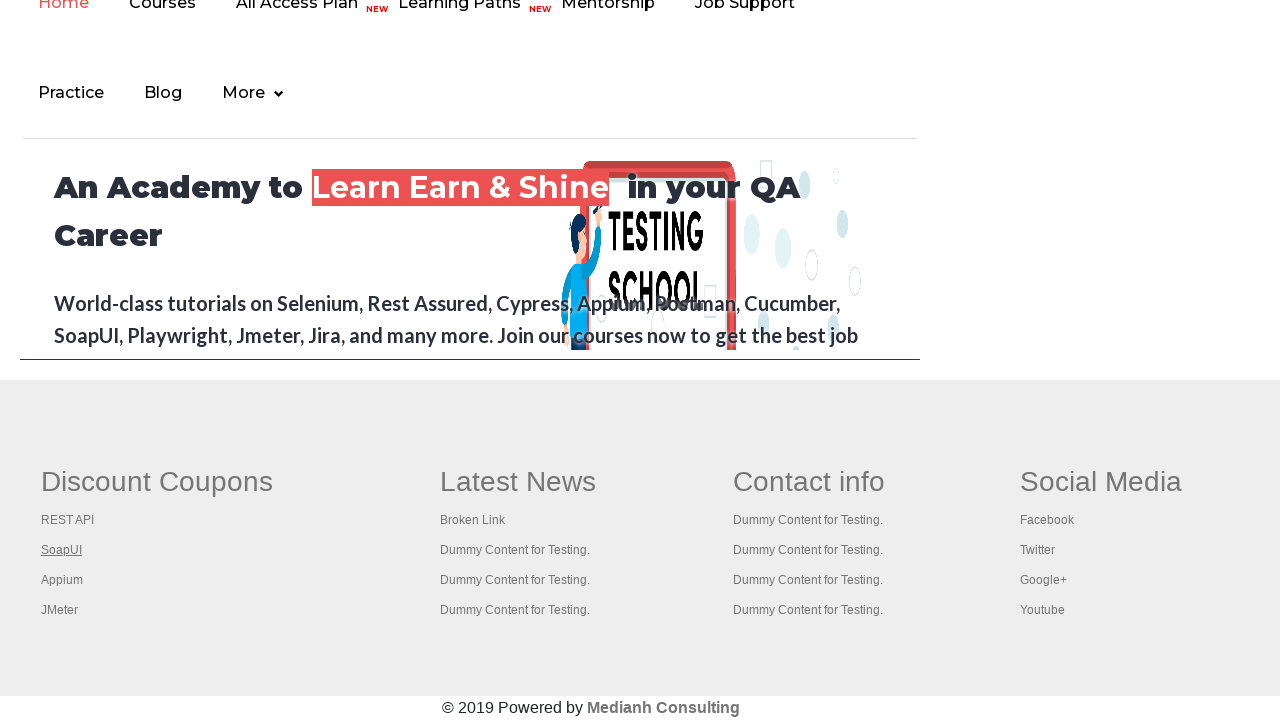

Opened first column link 3 in new tab using Ctrl+Click at (62, 580) on #gf-BIG >> xpath=//table/tbody/tr/td[1]/ul >> a >> nth=3
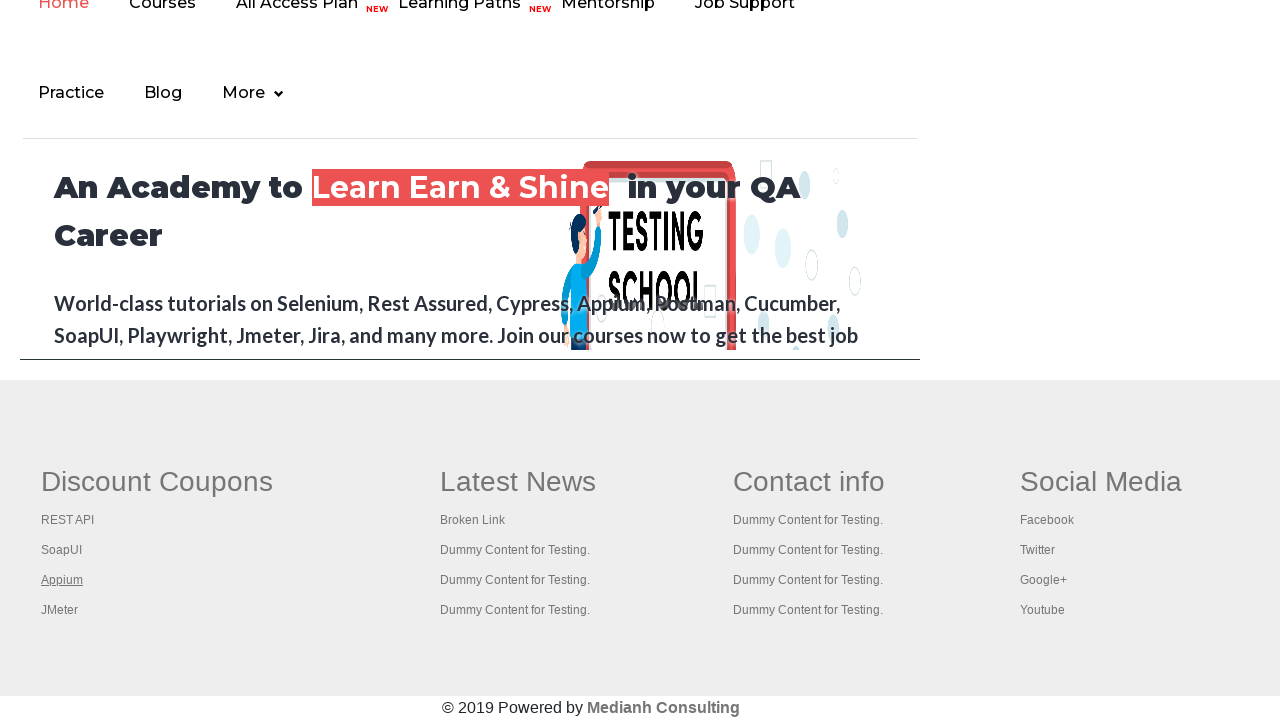

Opened first column link 4 in new tab using Ctrl+Click at (60, 610) on #gf-BIG >> xpath=//table/tbody/tr/td[1]/ul >> a >> nth=4
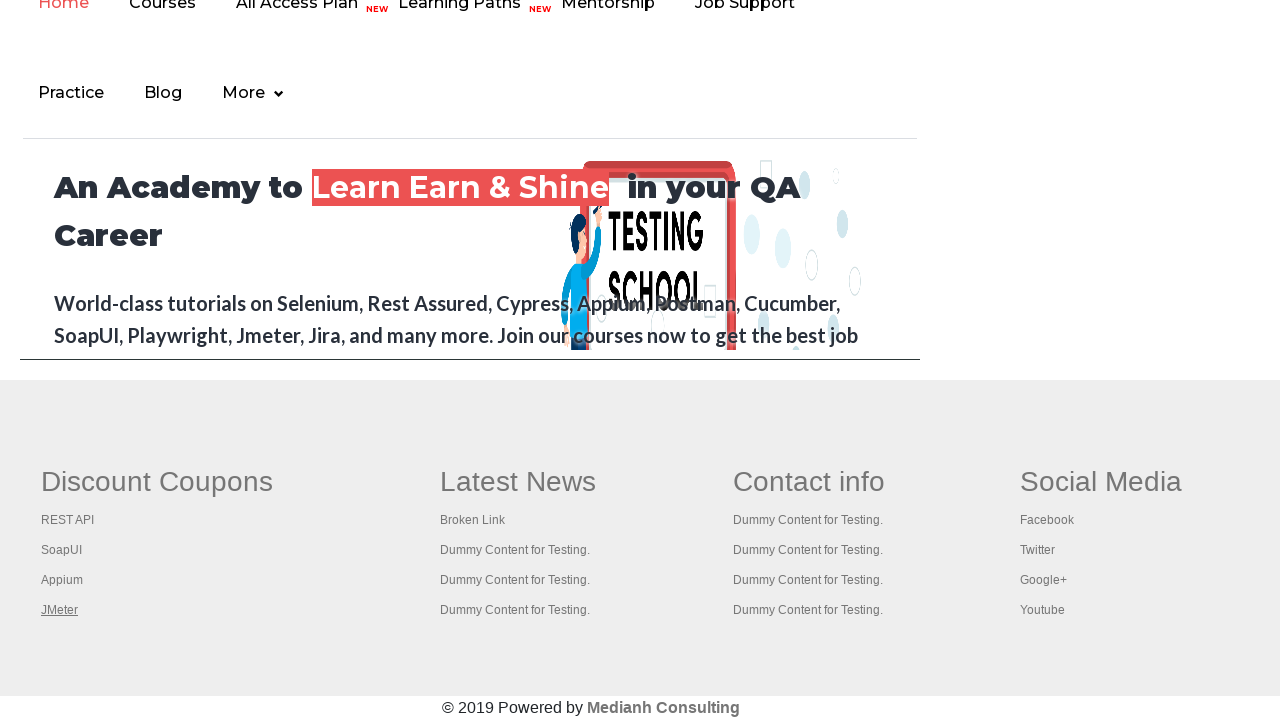

Retrieved all open pages - Total: 5
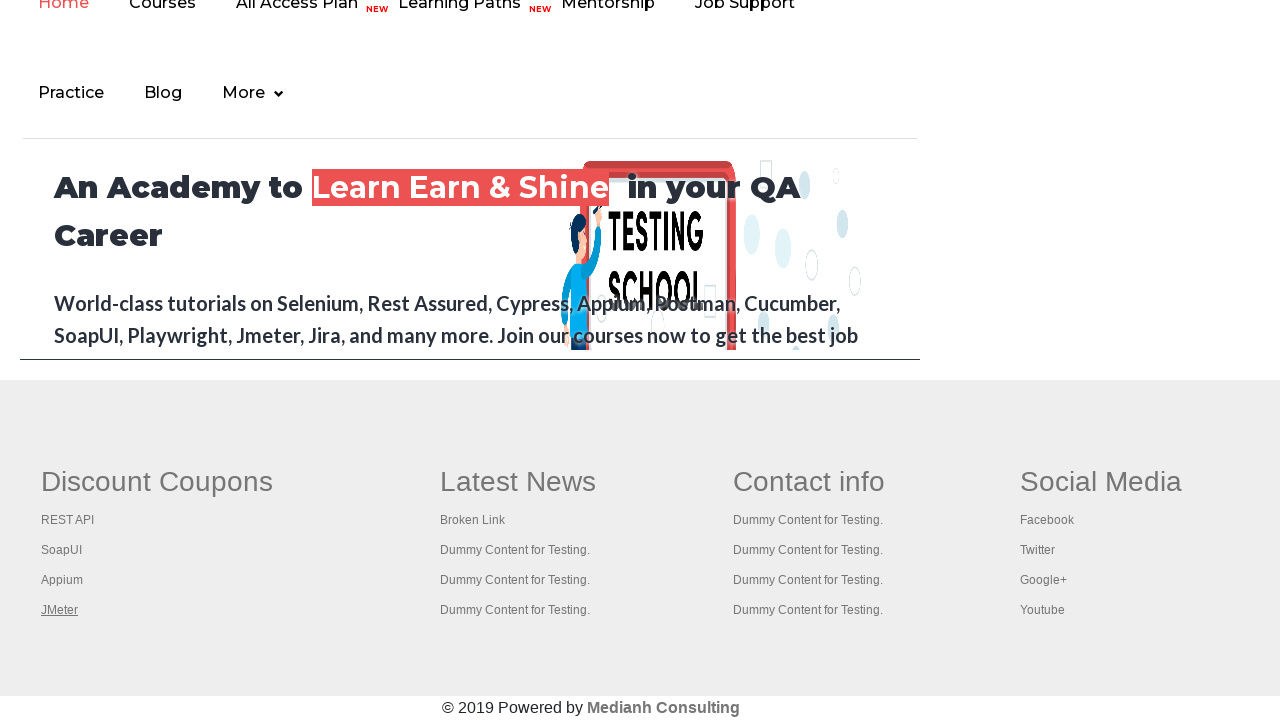

Retrieved page title: Practice Page
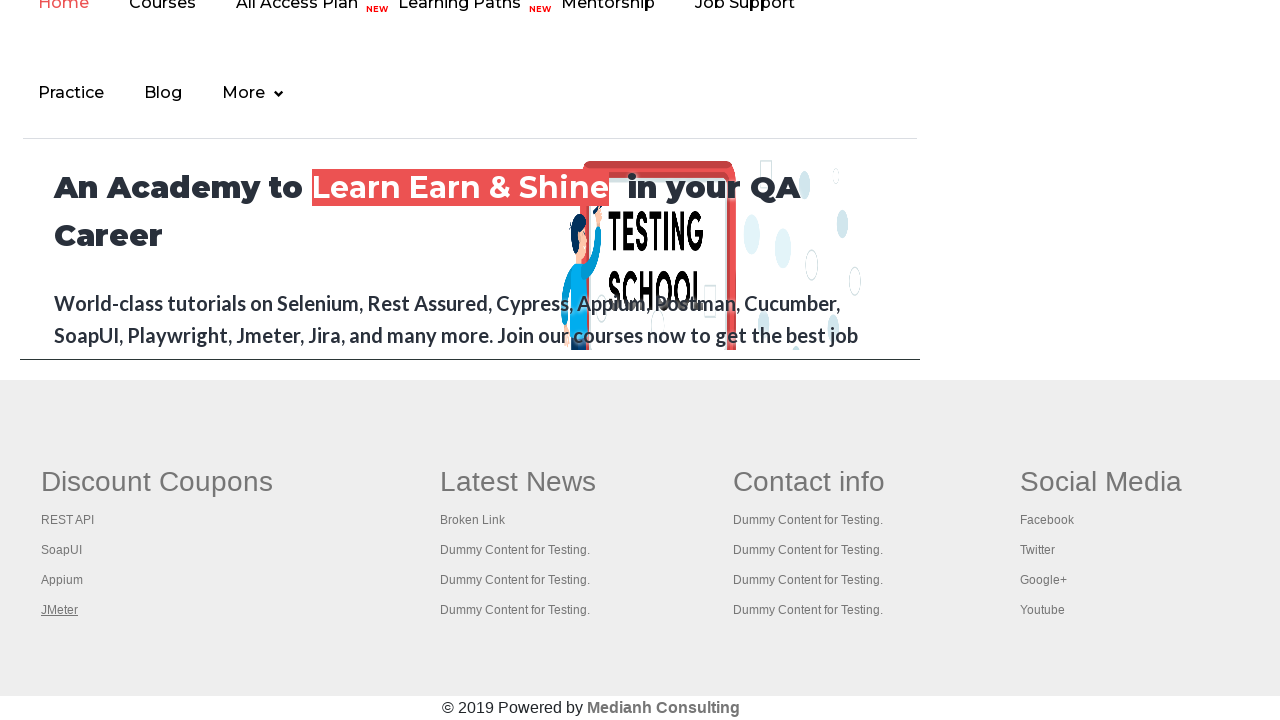

Retrieved page title: REST API Tutorial
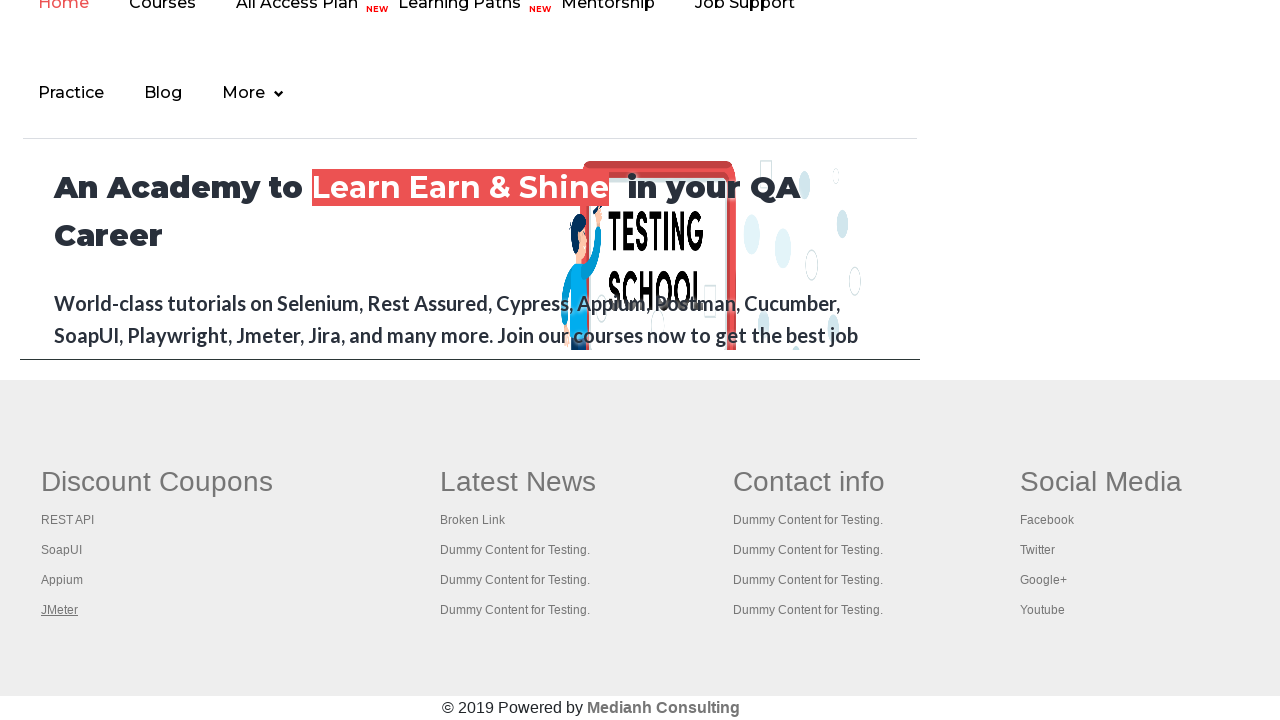

Retrieved page title: The World’s Most Popular API Testing Tool | SoapUI
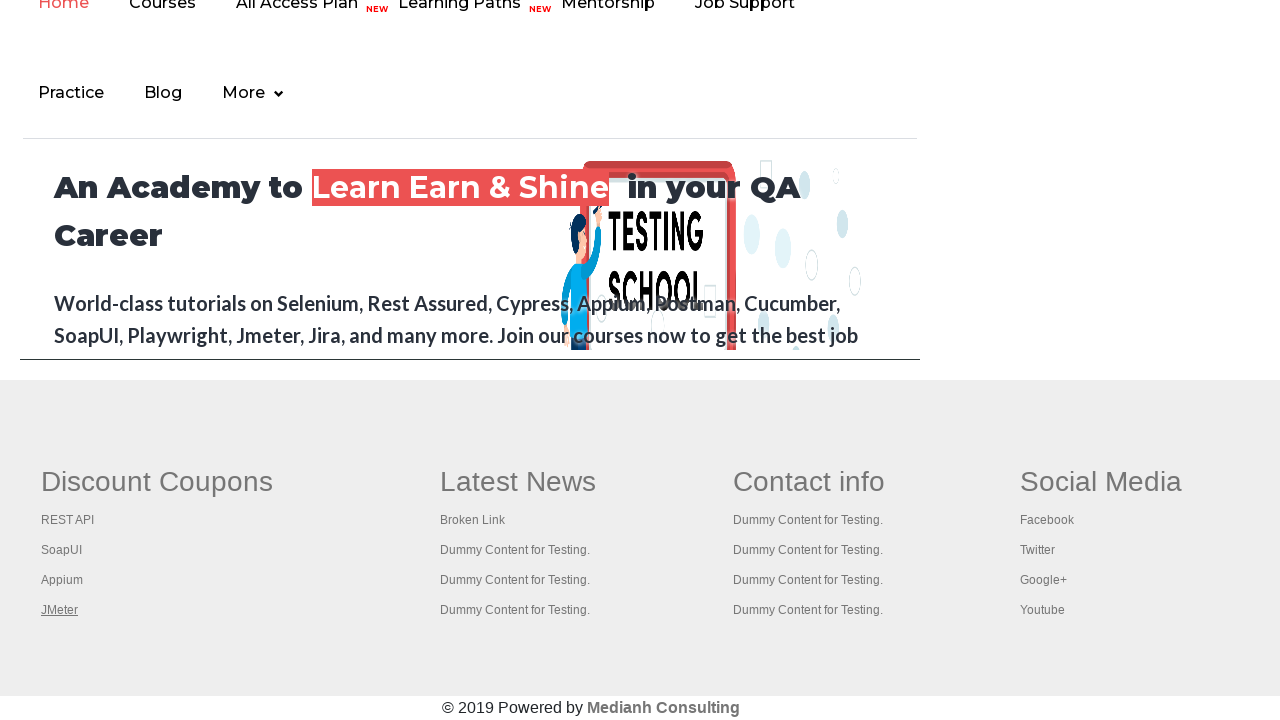

Retrieved page title: Appium tutorial for Mobile Apps testing | RahulShetty Academy | Rahul
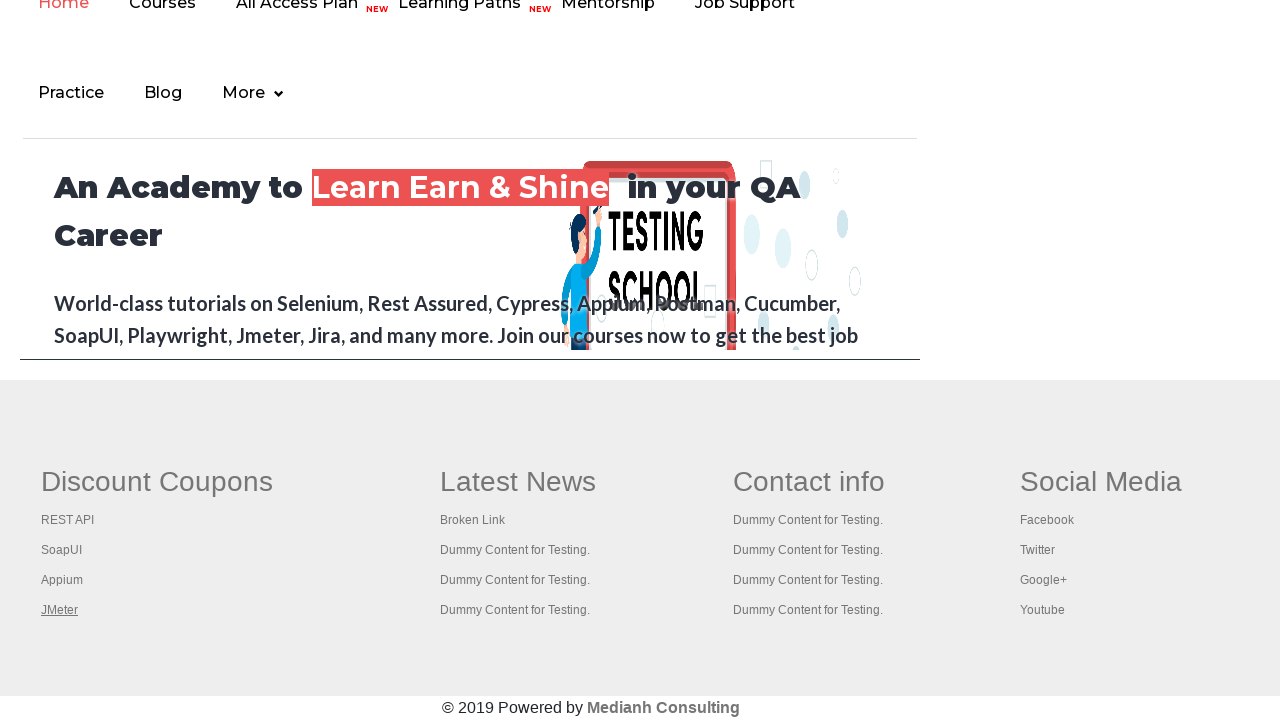

Retrieved page title: Apache JMeter - Apache JMeter™
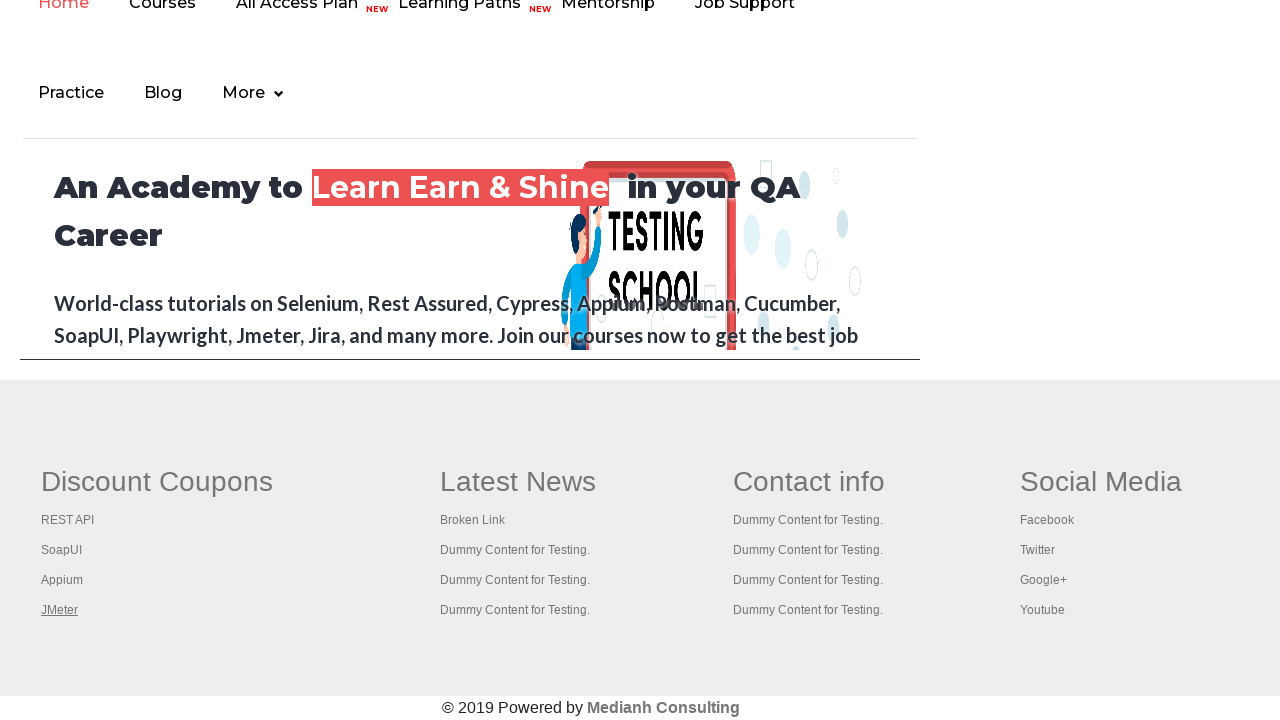

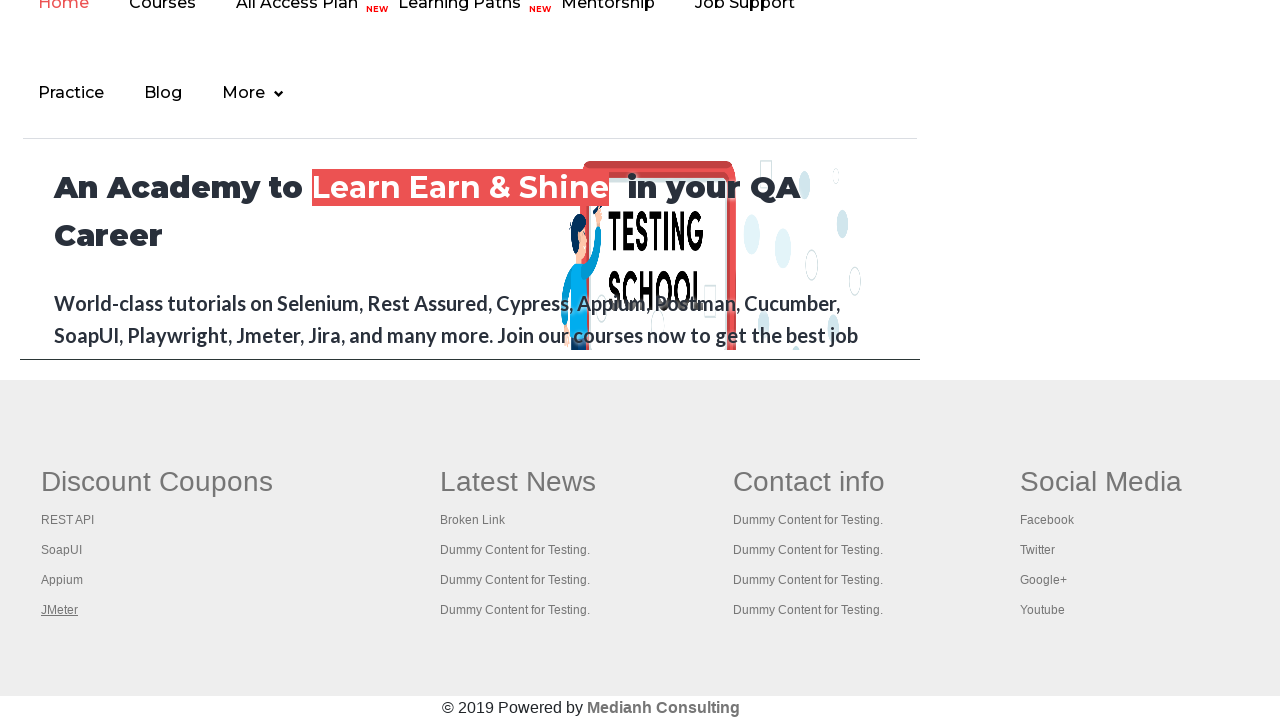